Tests navigation menu interaction on SBI Life website by hovering over menu items and clicking on the "Learn About Insurance" link

Starting URL: https://www.sbilife.co.in/

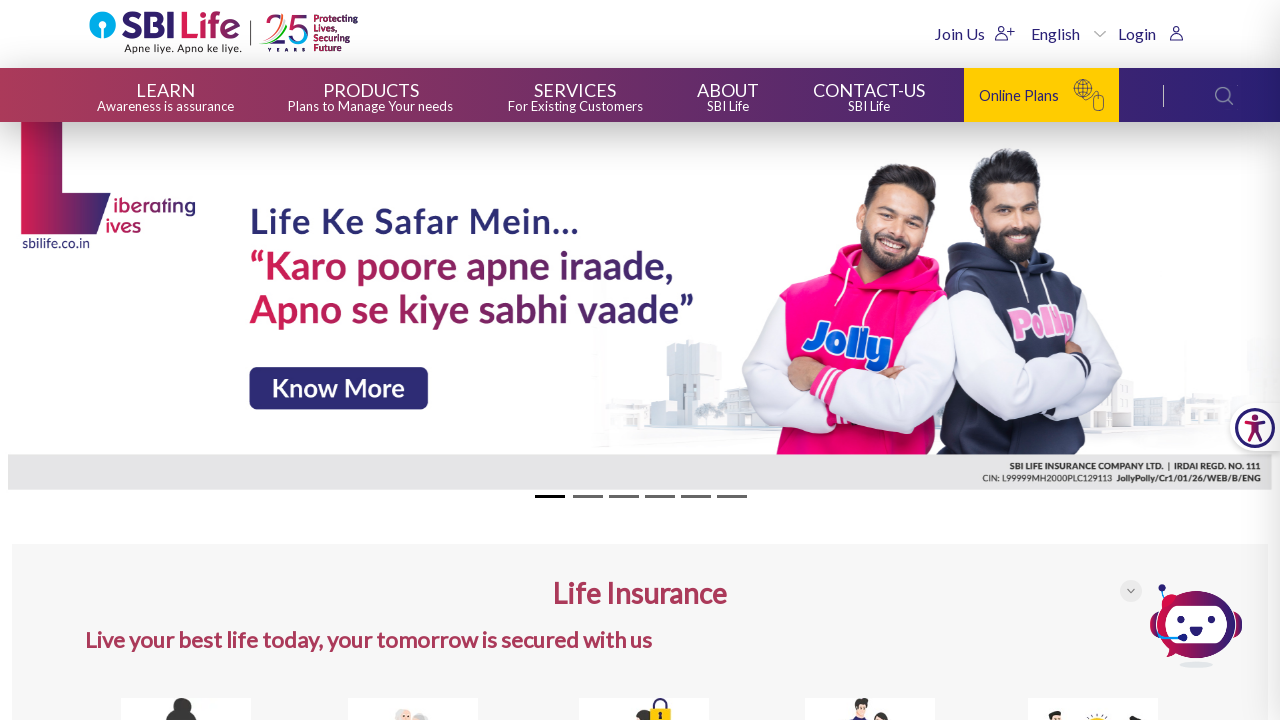

Located all menu items in the navigation bar
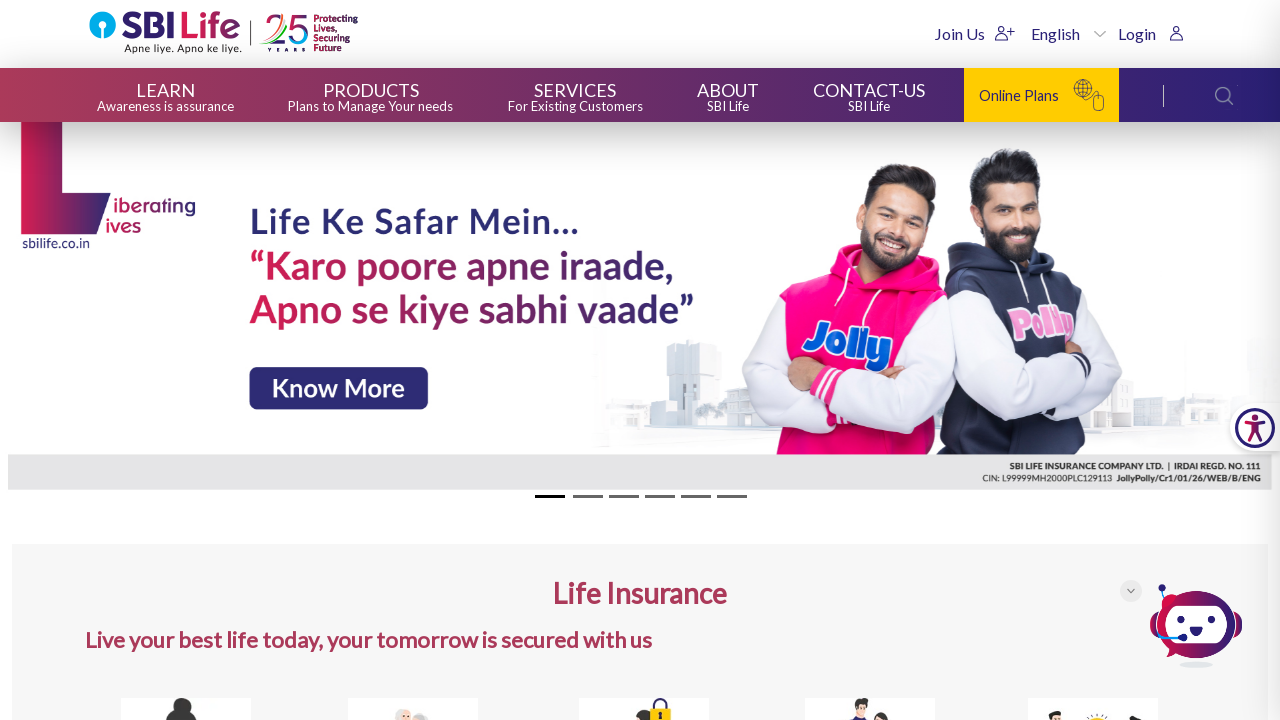

Hovered over menu item 1 at (166, 95) on xpath=//div[@id='container']/div[2]/ul/li >> nth=0
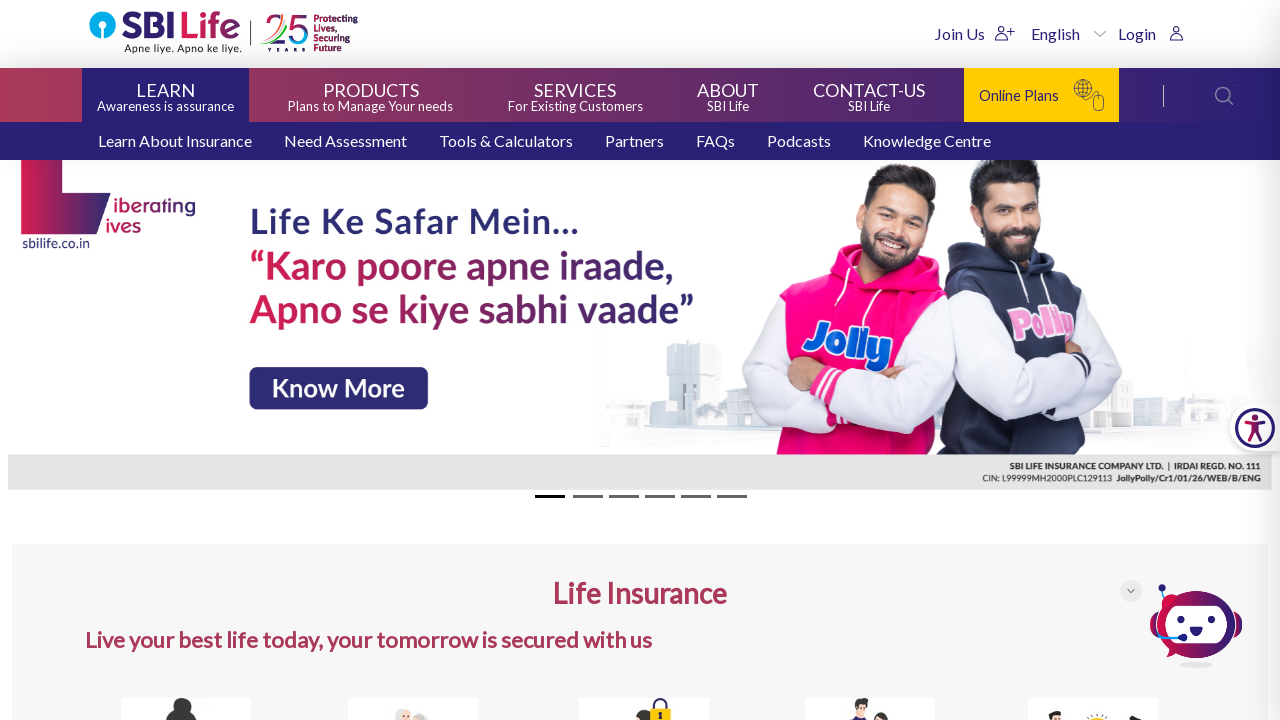

Waited 1 second after hovering over menu item 1
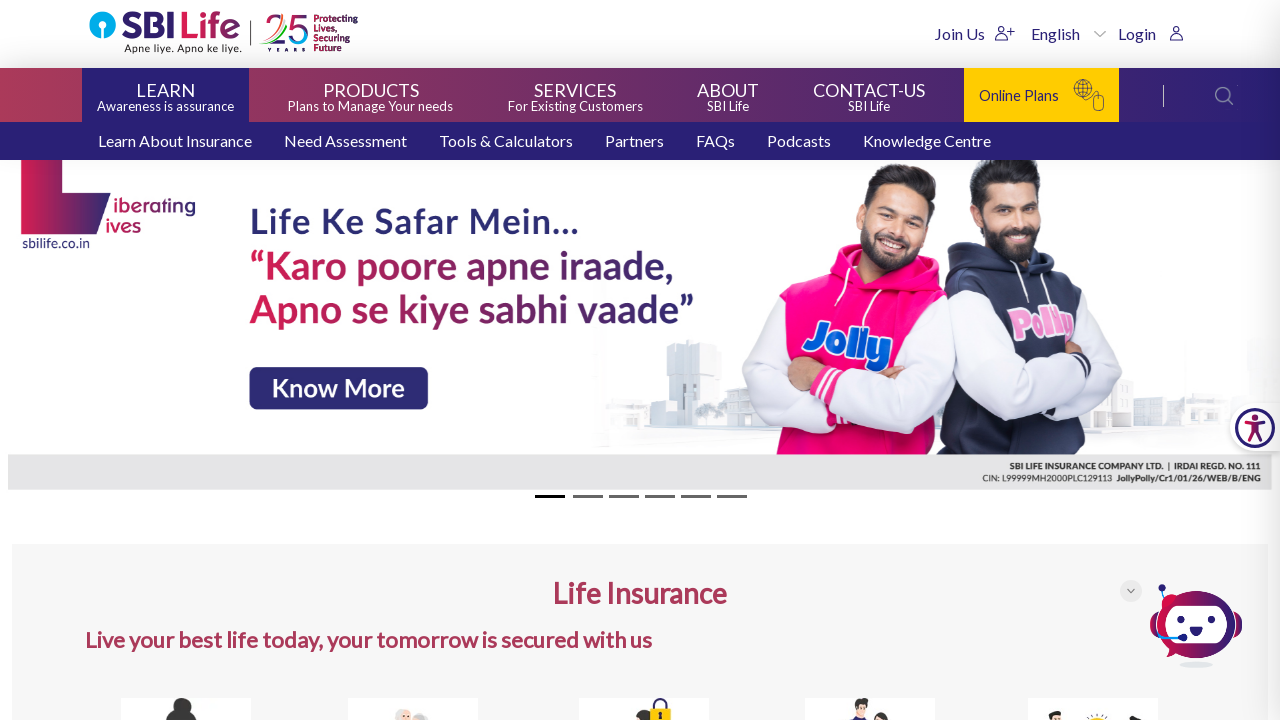

Hovered over menu item 2 at (371, 95) on xpath=//div[@id='container']/div[2]/ul/li >> nth=1
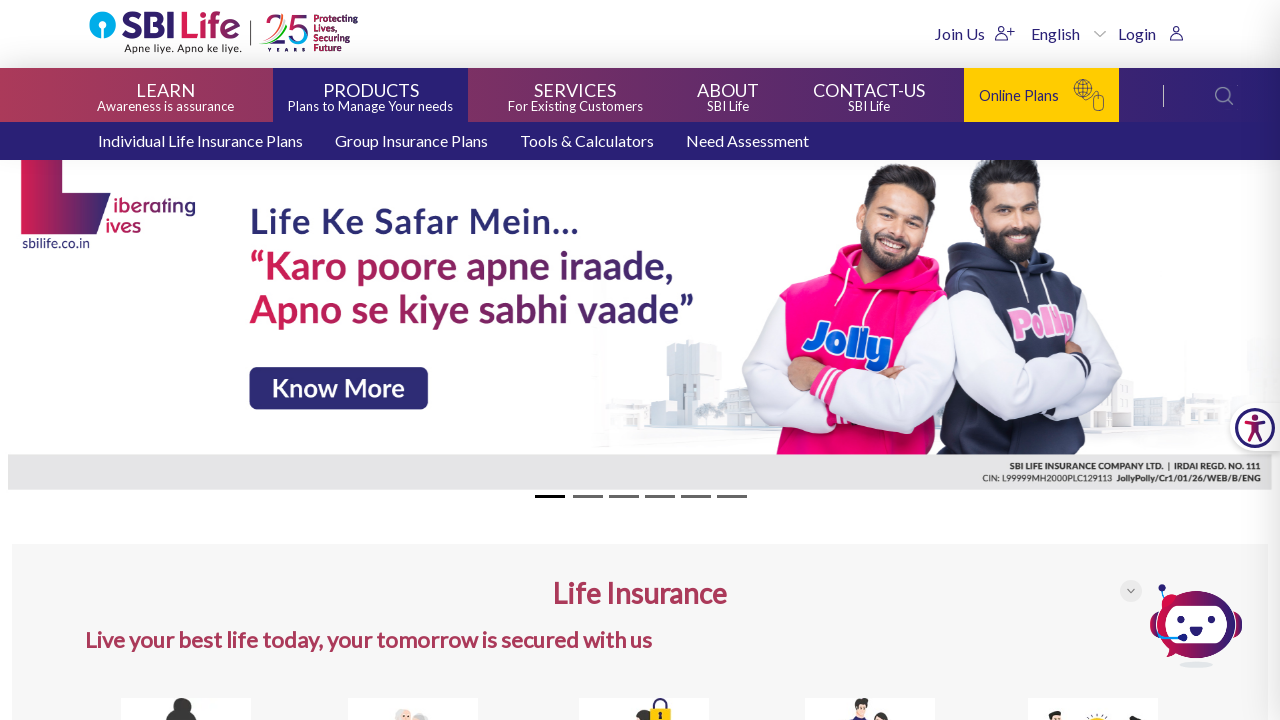

Waited 1 second after hovering over menu item 2
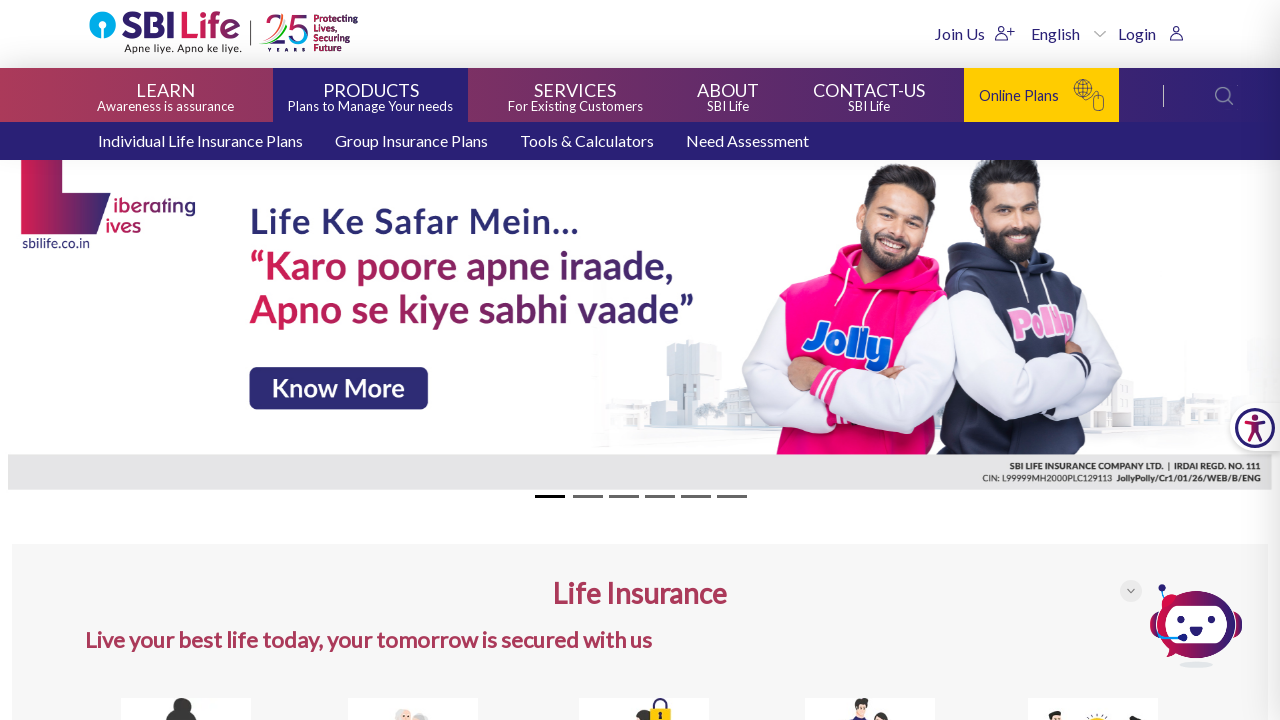

Hovered over menu item 3 at (575, 95) on xpath=//div[@id='container']/div[2]/ul/li >> nth=2
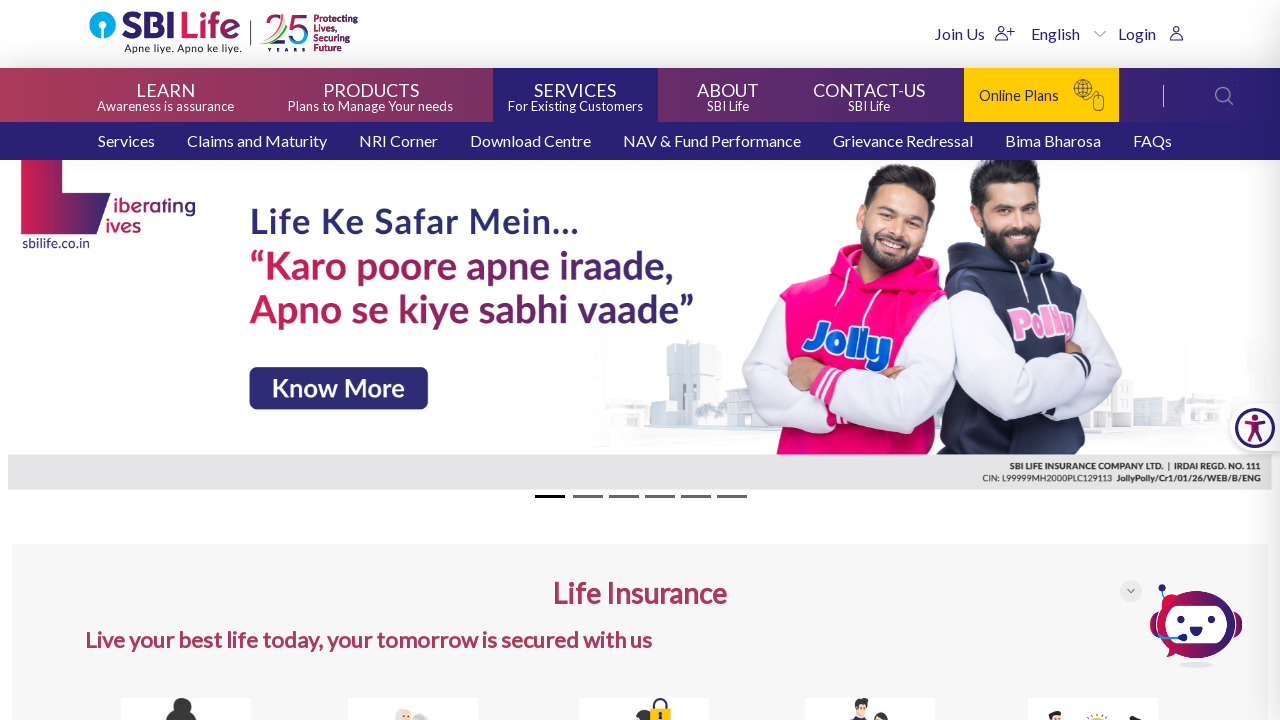

Waited 1 second after hovering over menu item 3
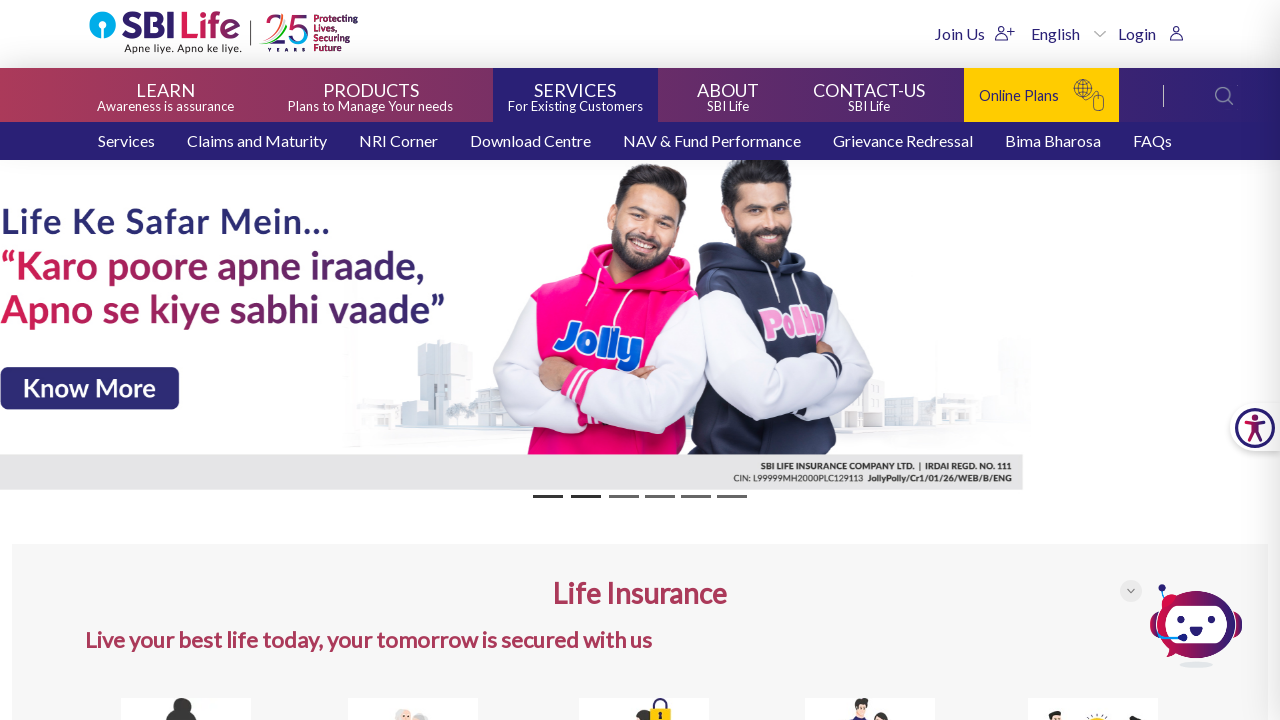

Hovered over menu item 4 at (728, 95) on xpath=//div[@id='container']/div[2]/ul/li >> nth=3
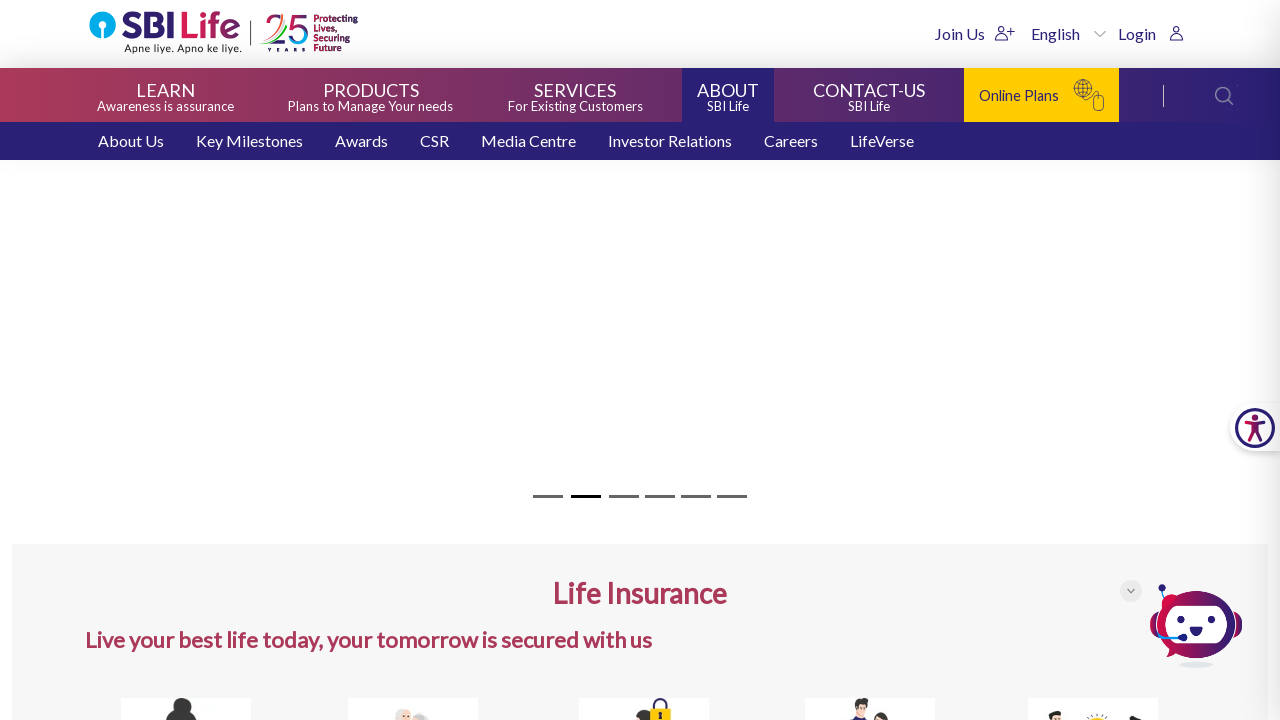

Waited 1 second after hovering over menu item 4
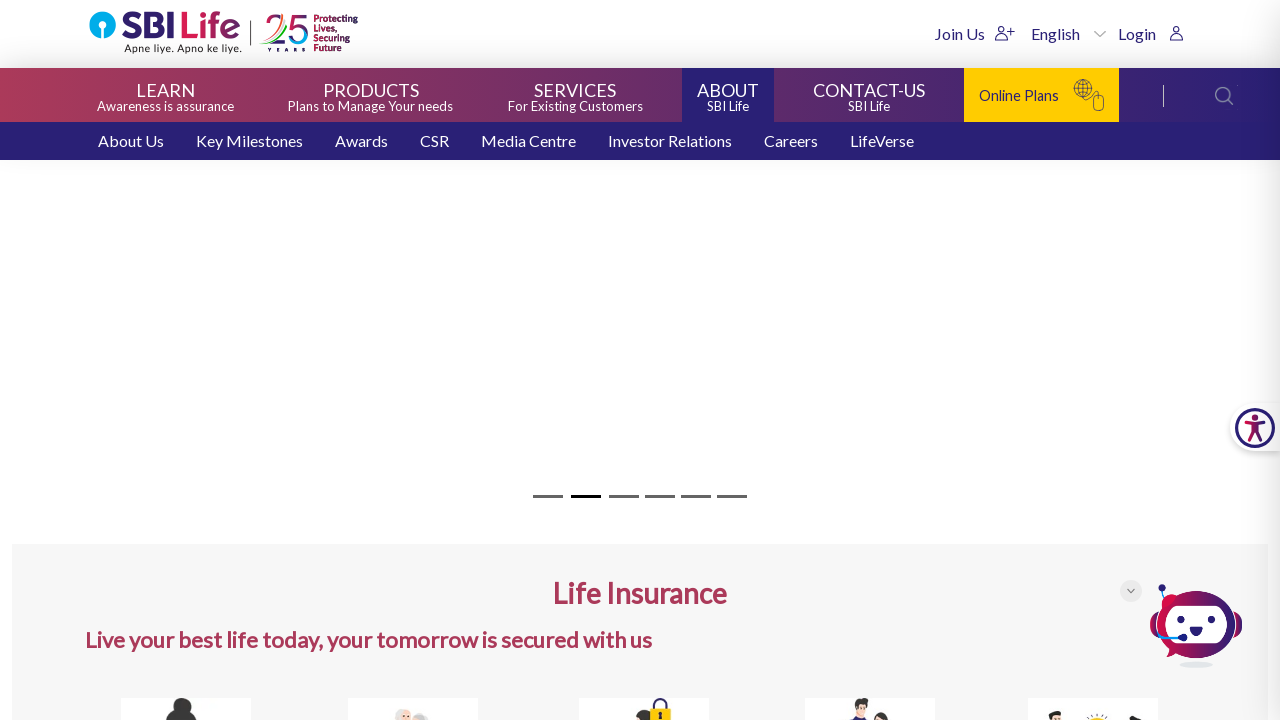

Hovered over menu item 5 at (869, 95) on xpath=//div[@id='container']/div[2]/ul/li >> nth=4
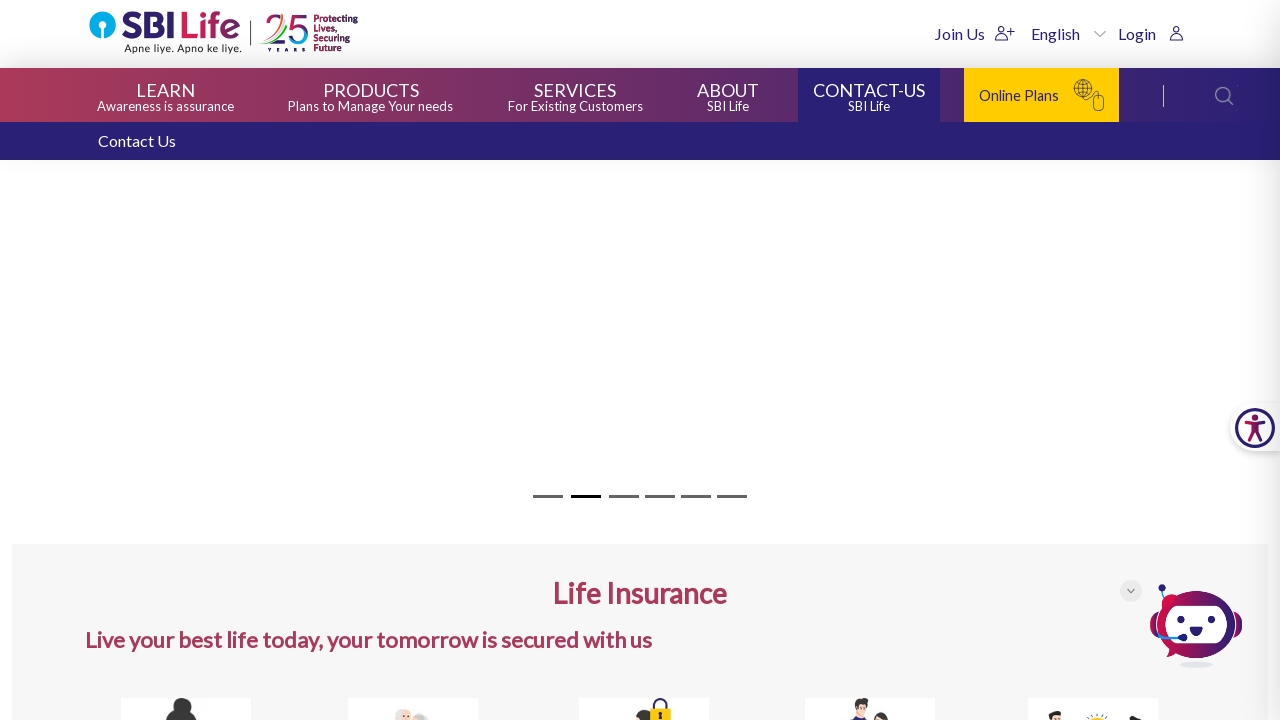

Waited 1 second after hovering over menu item 5
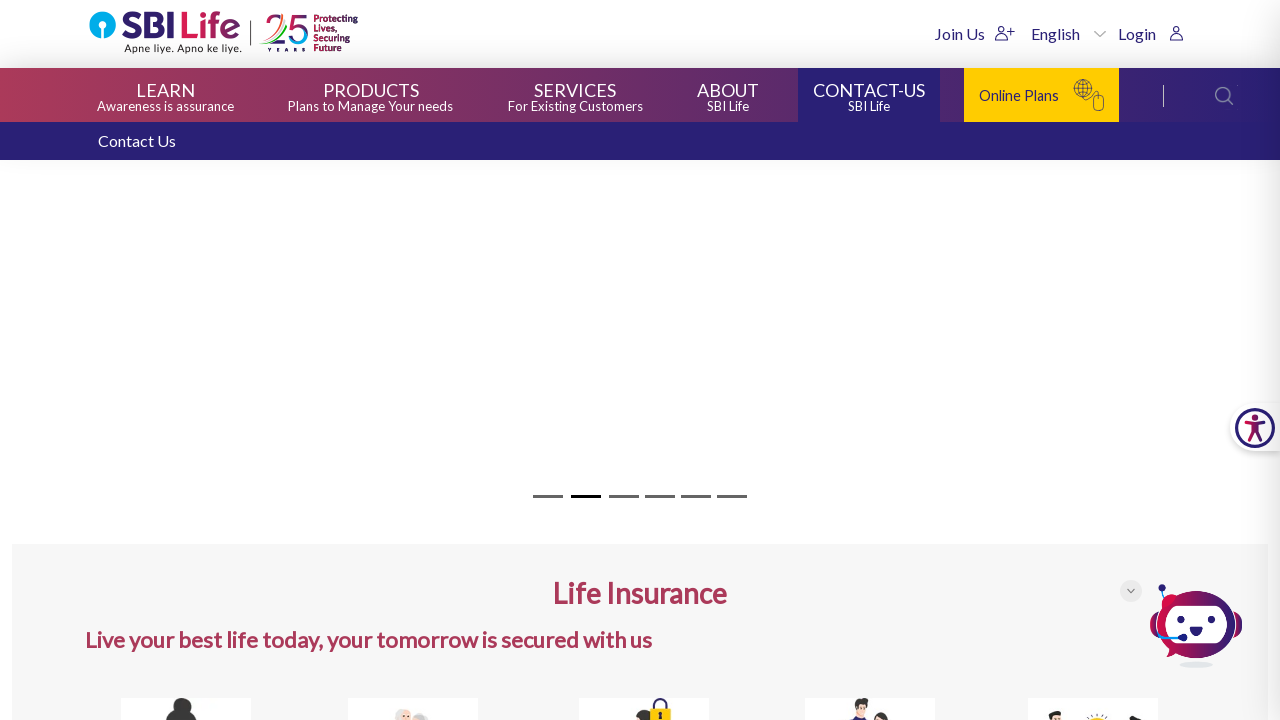

Hovered back over the first menu item at (166, 95) on xpath=//div[@id='container']/div[2]/ul/li >> nth=0
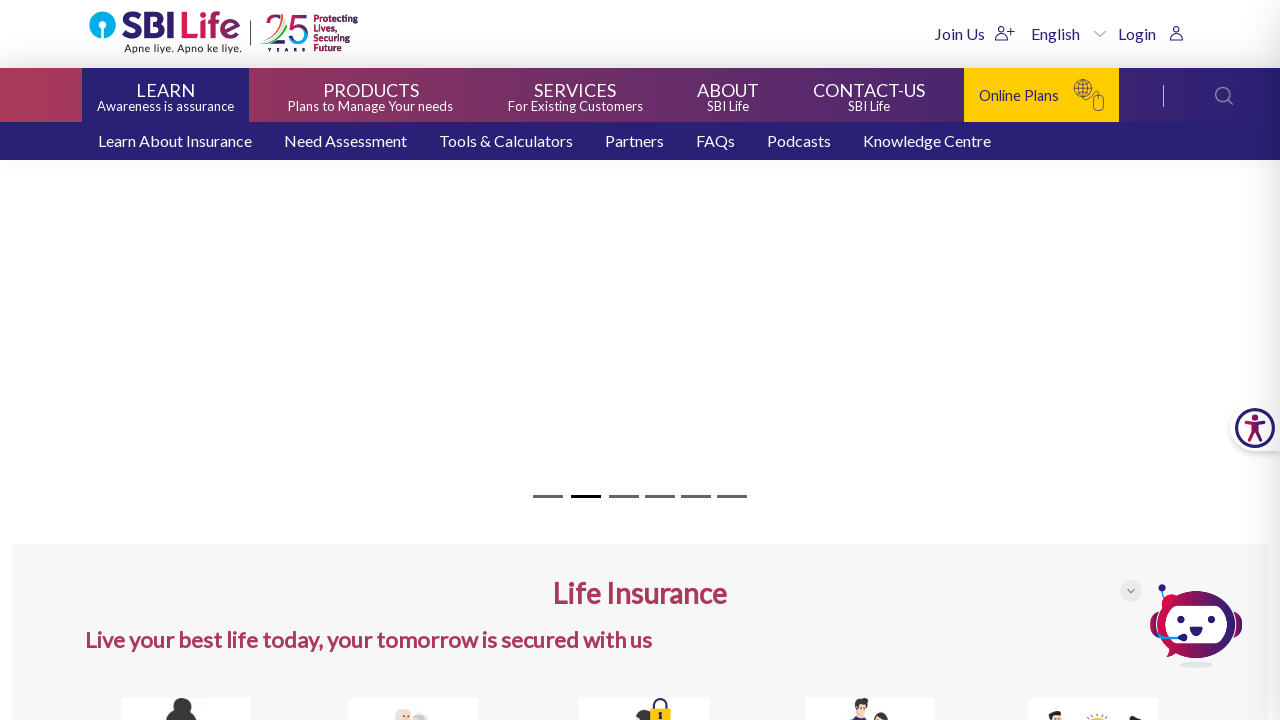

Clicked on 'Learn About Insurance' link at (175, 141) on text='Learn About Insurance'
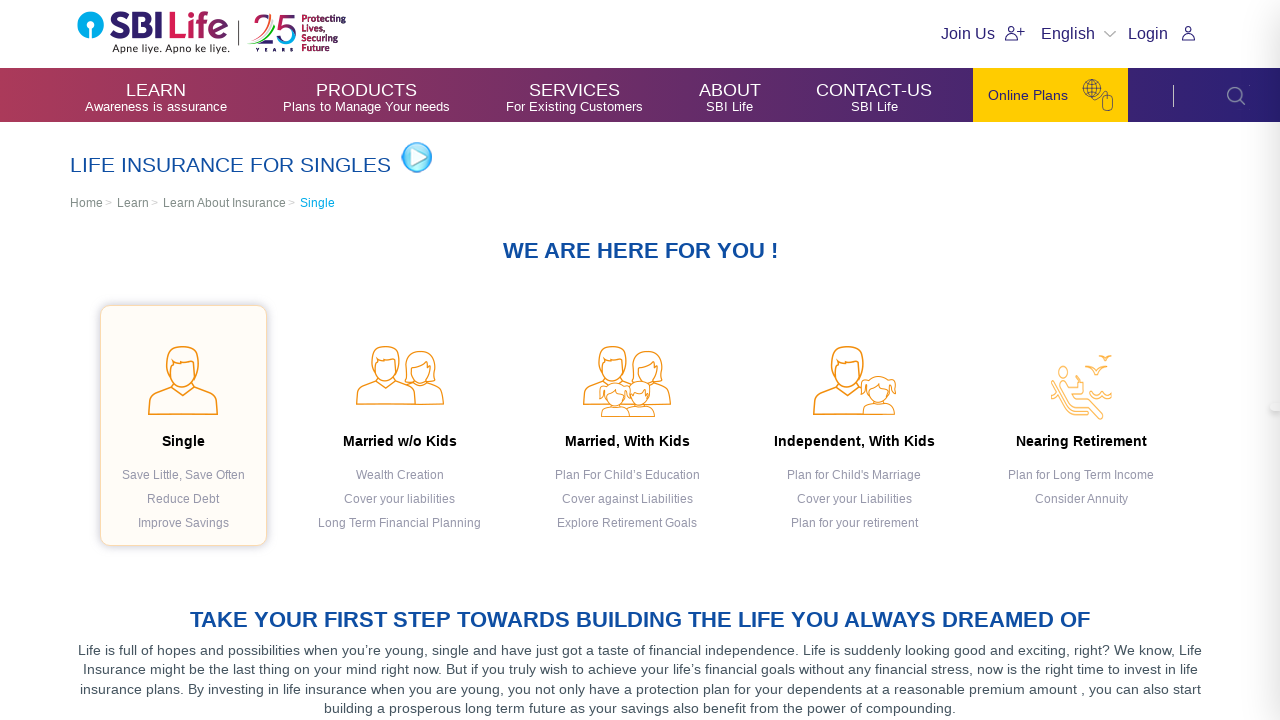

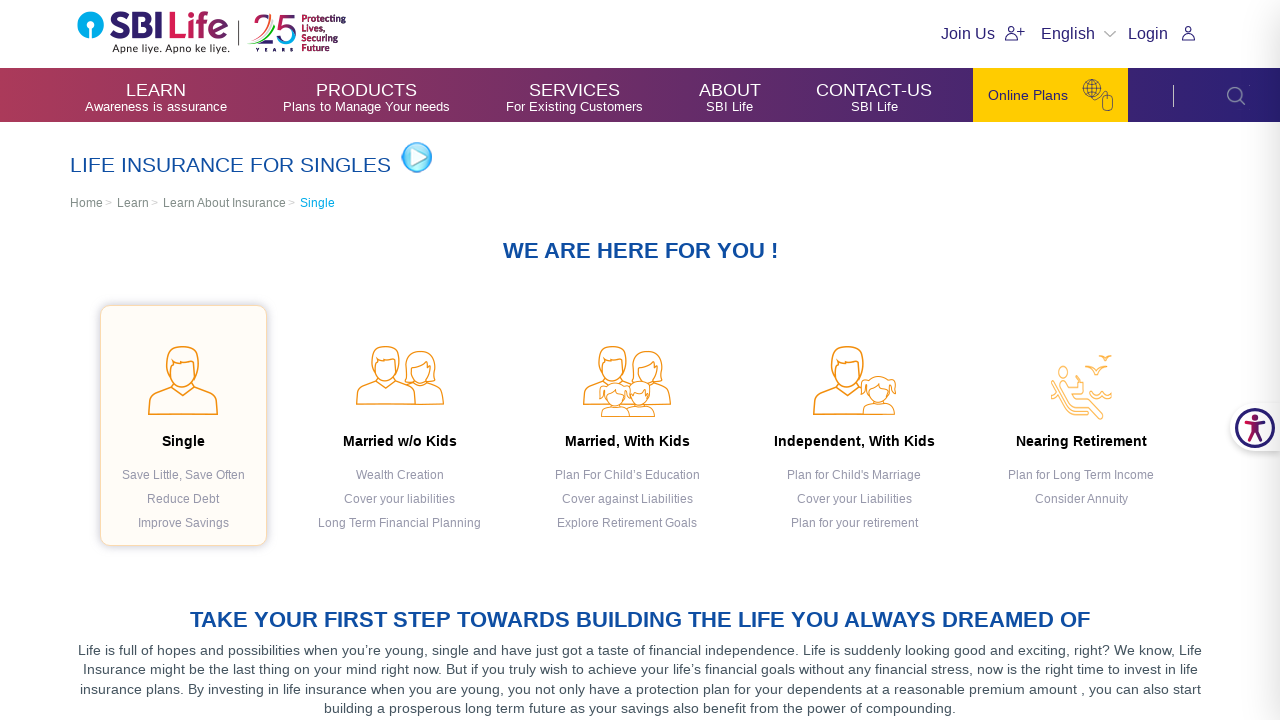